Tests dropdown select element by selecting options using different methods

Starting URL: https://www.wjx.cn/jq/14514689.aspx

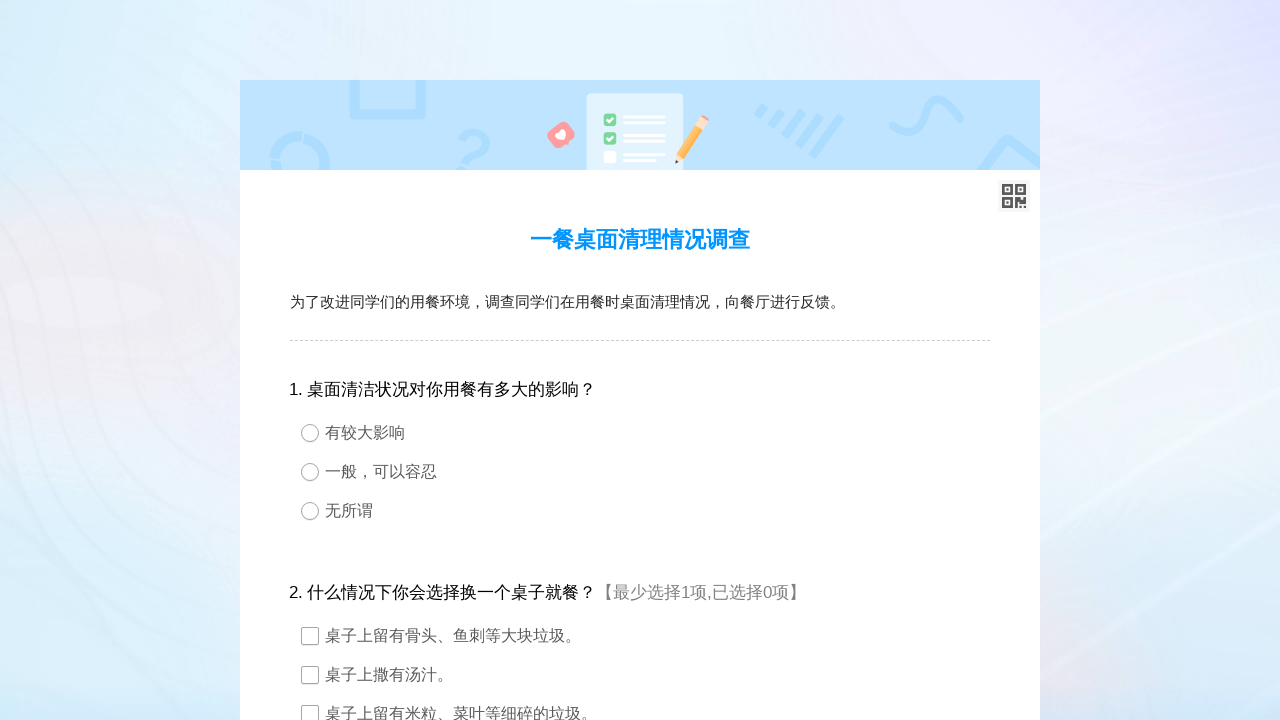

Selected 3rd option in dropdown by index 2 on #q7
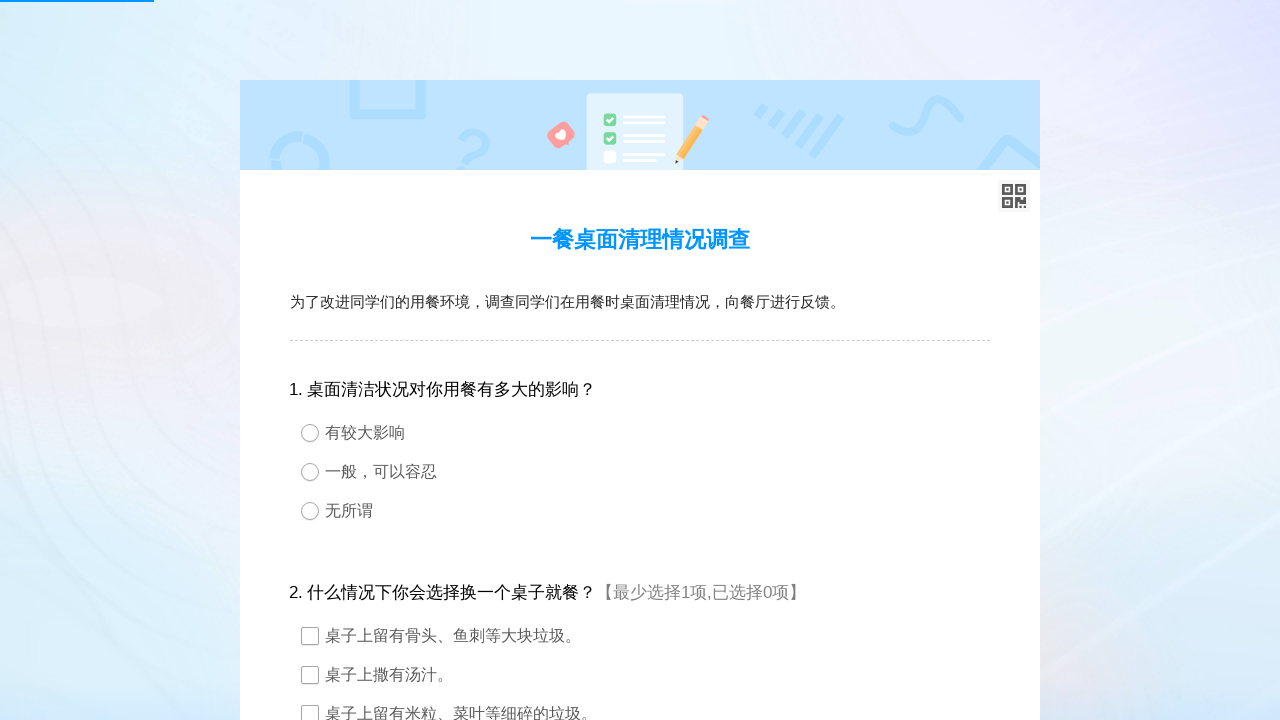

Selected option by value '3' in dropdown on #q7
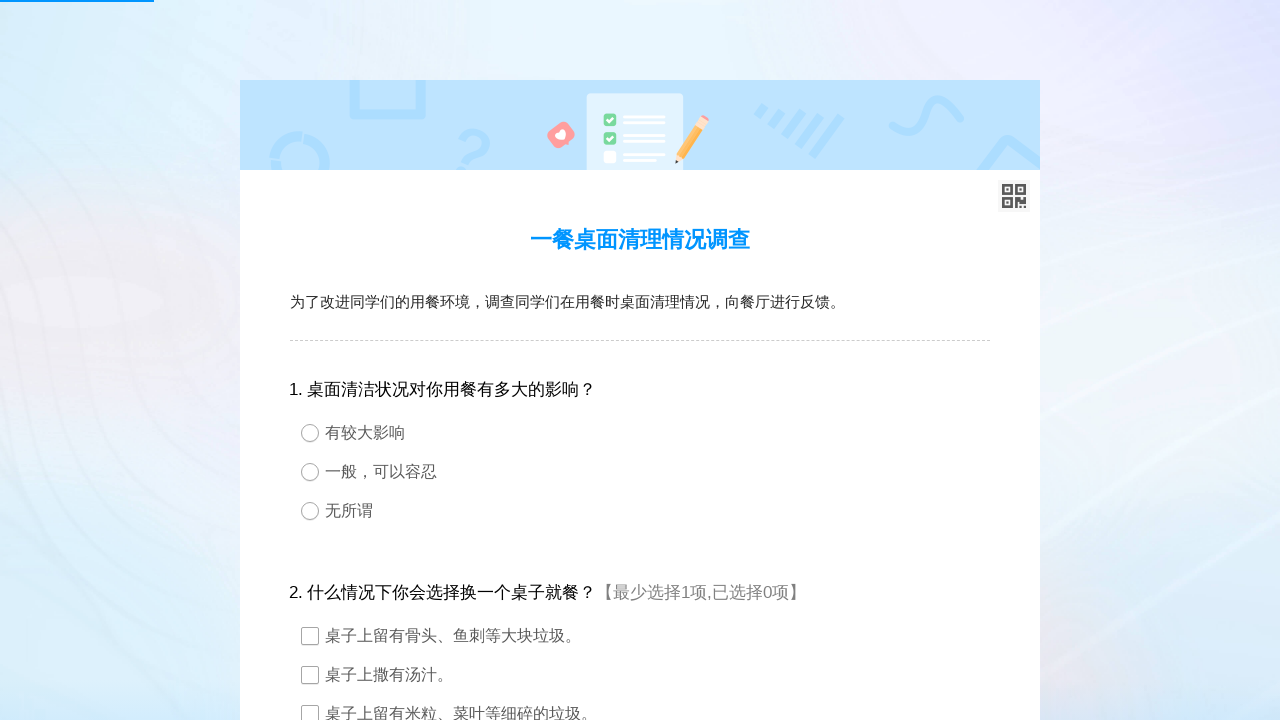

Selected option '家具/工艺品/玩具' by visible text in dropdown on #q7
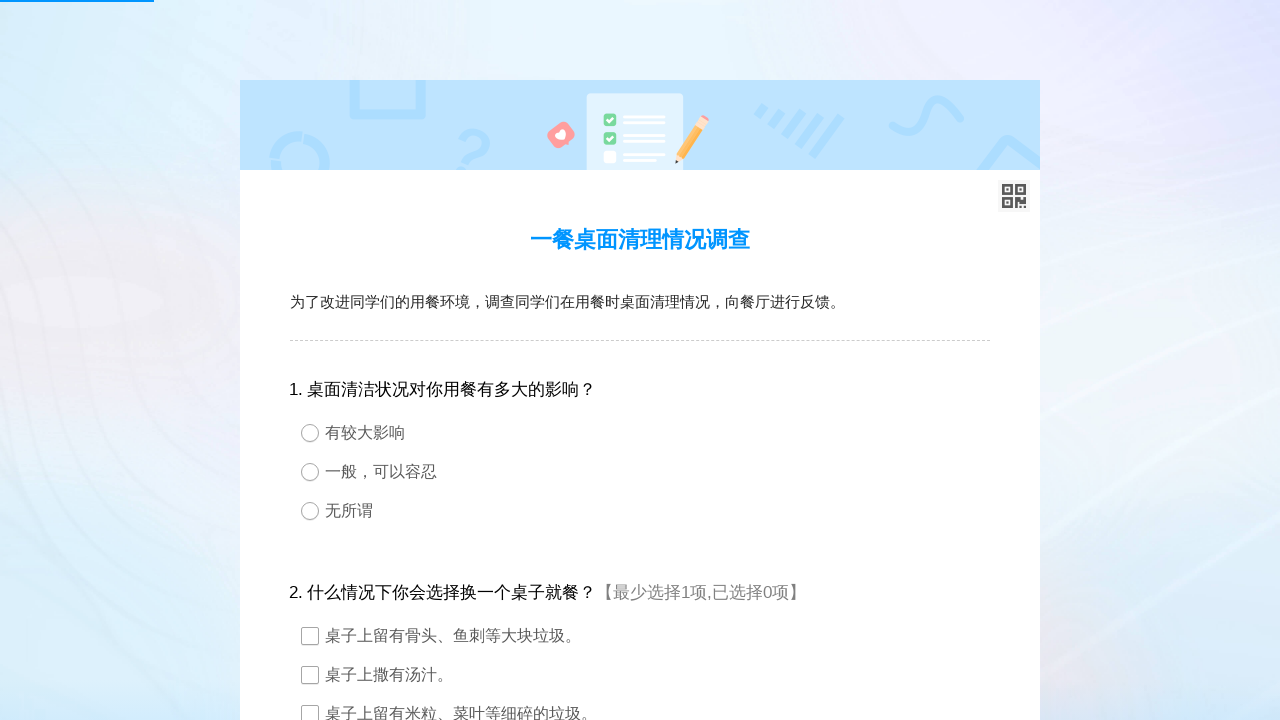

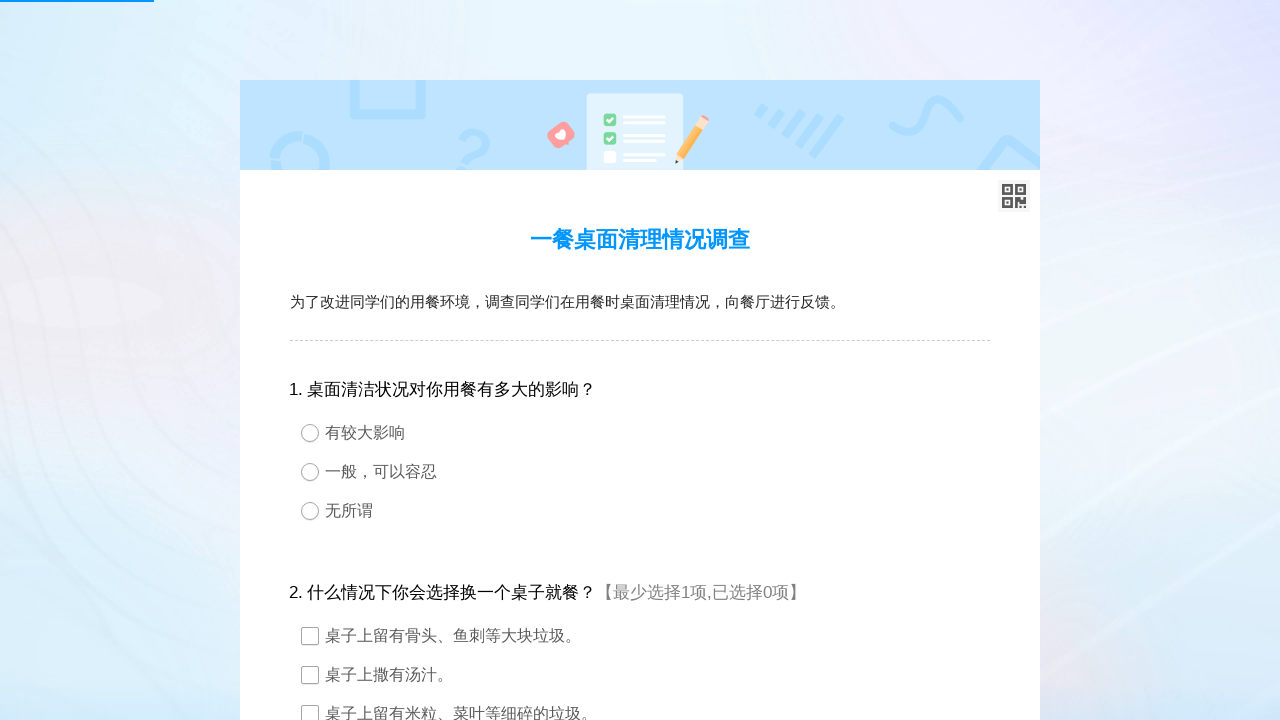